Tests input field interactions by setting and typing numeric values into a number input field

Starting URL: https://the-internet.herokuapp.com/inputs

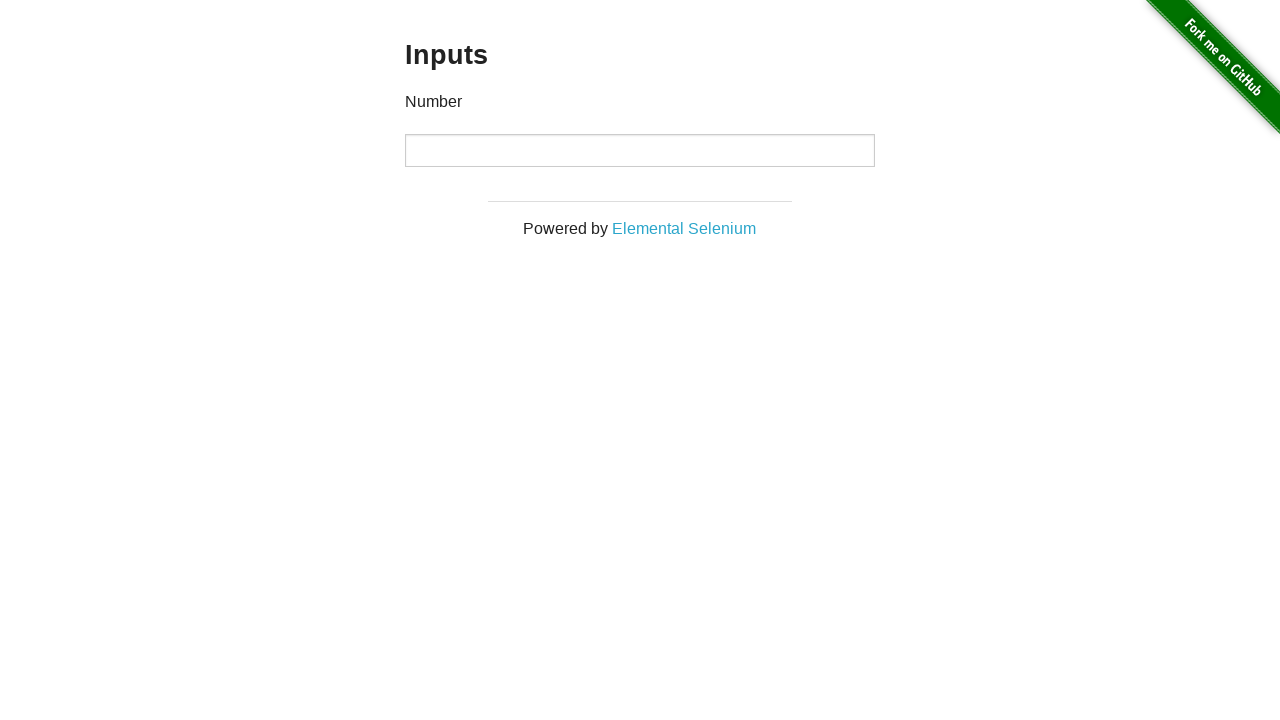

Number input field is displayed
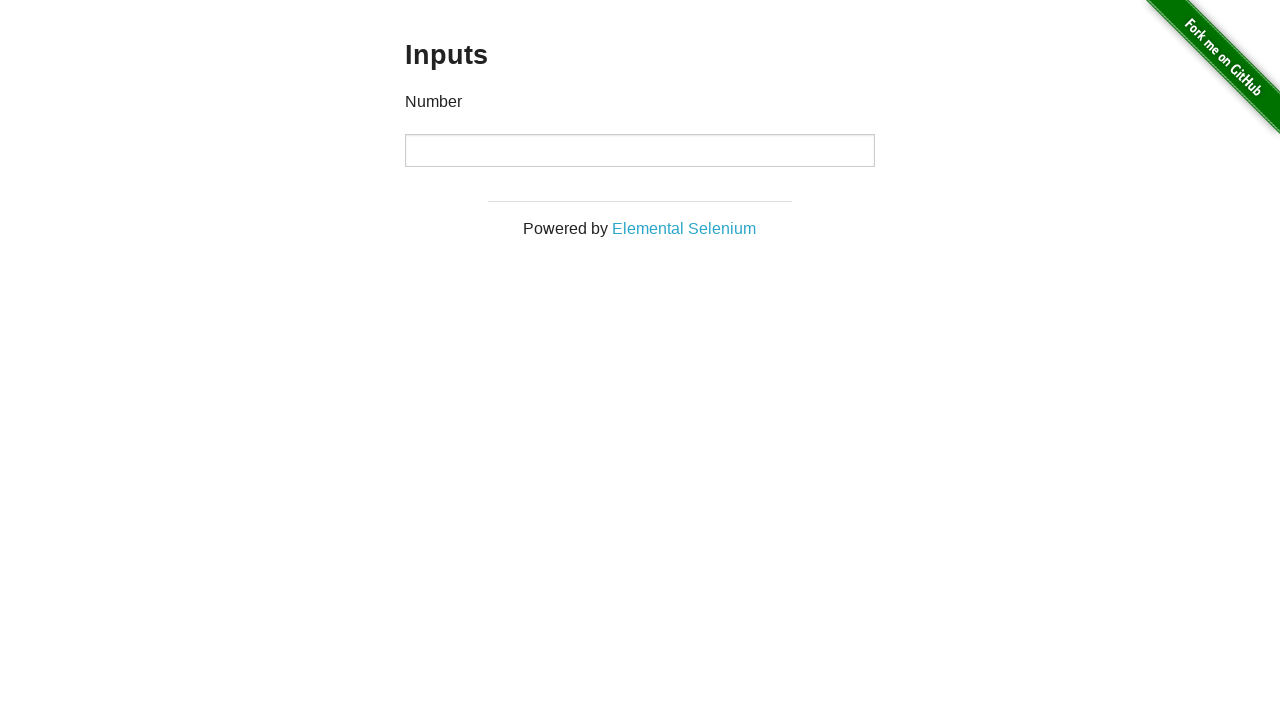

Filled number input field with value '123456' on [type=number]
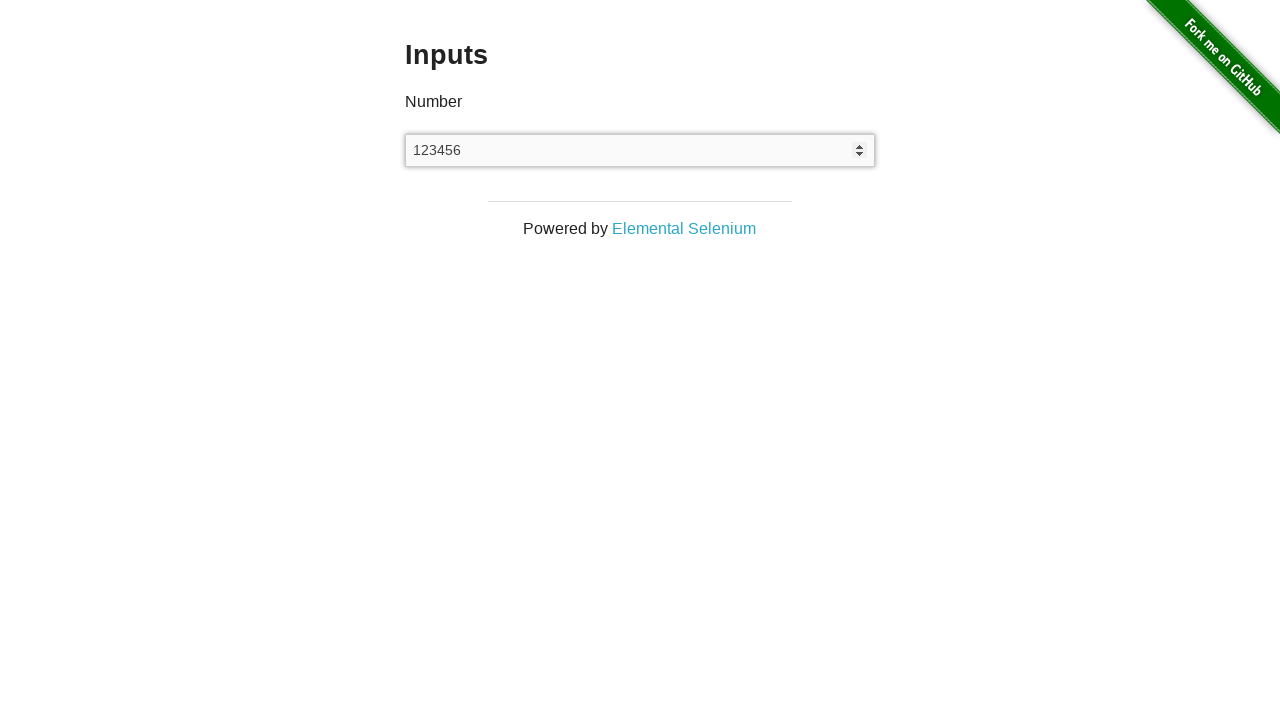

Typed additional value '56789' into number input field on [type=number]
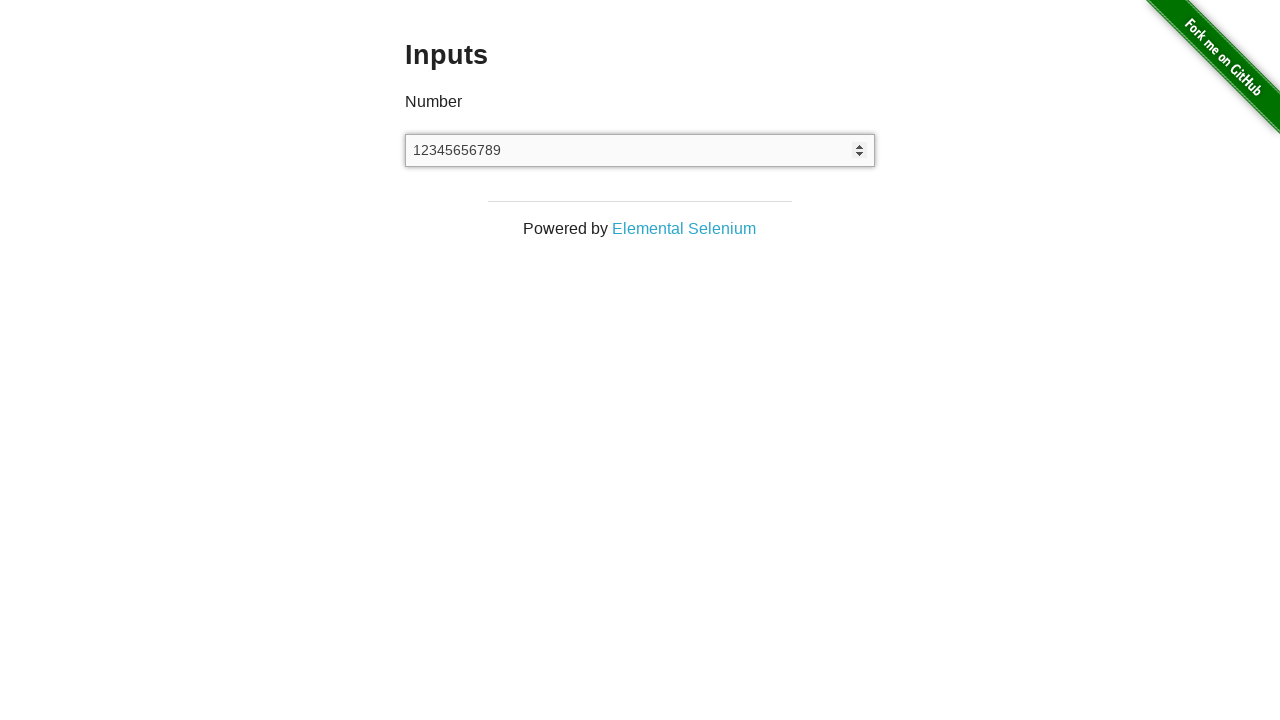

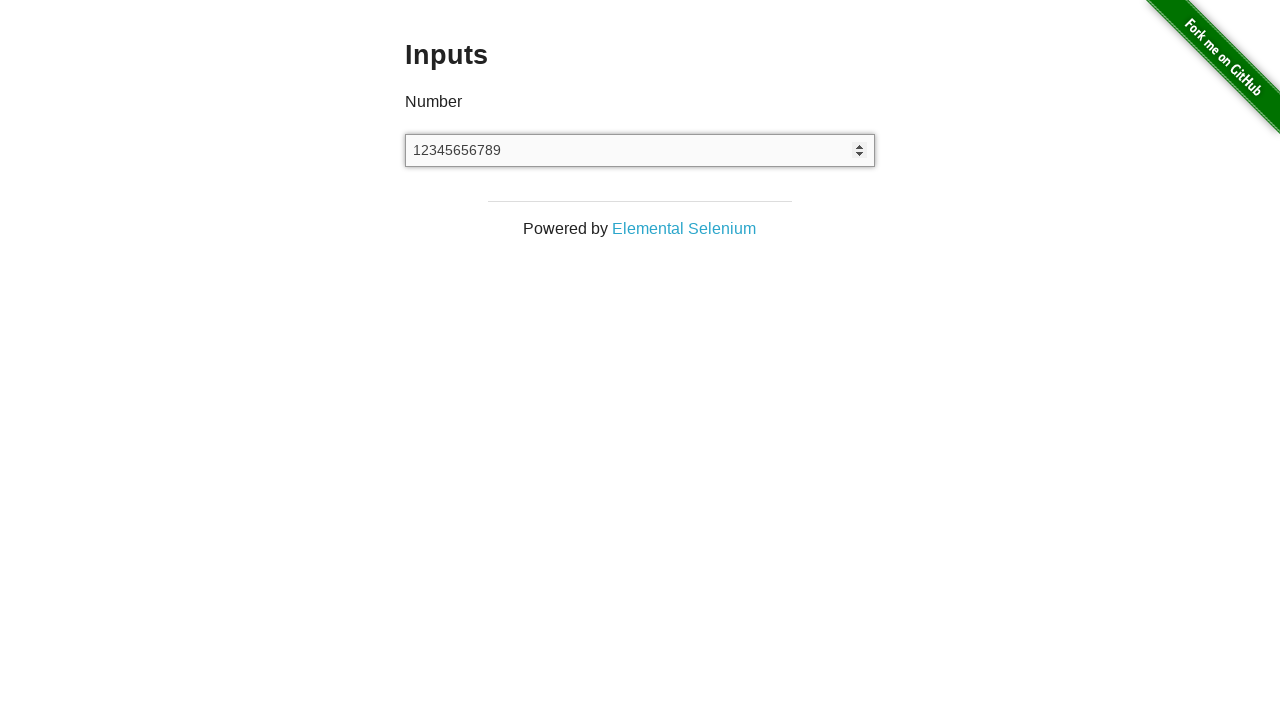